Tests the Python.org search functionality by entering "pycon" in the search field and submitting the search to verify results are returned

Starting URL: http://www.python.org

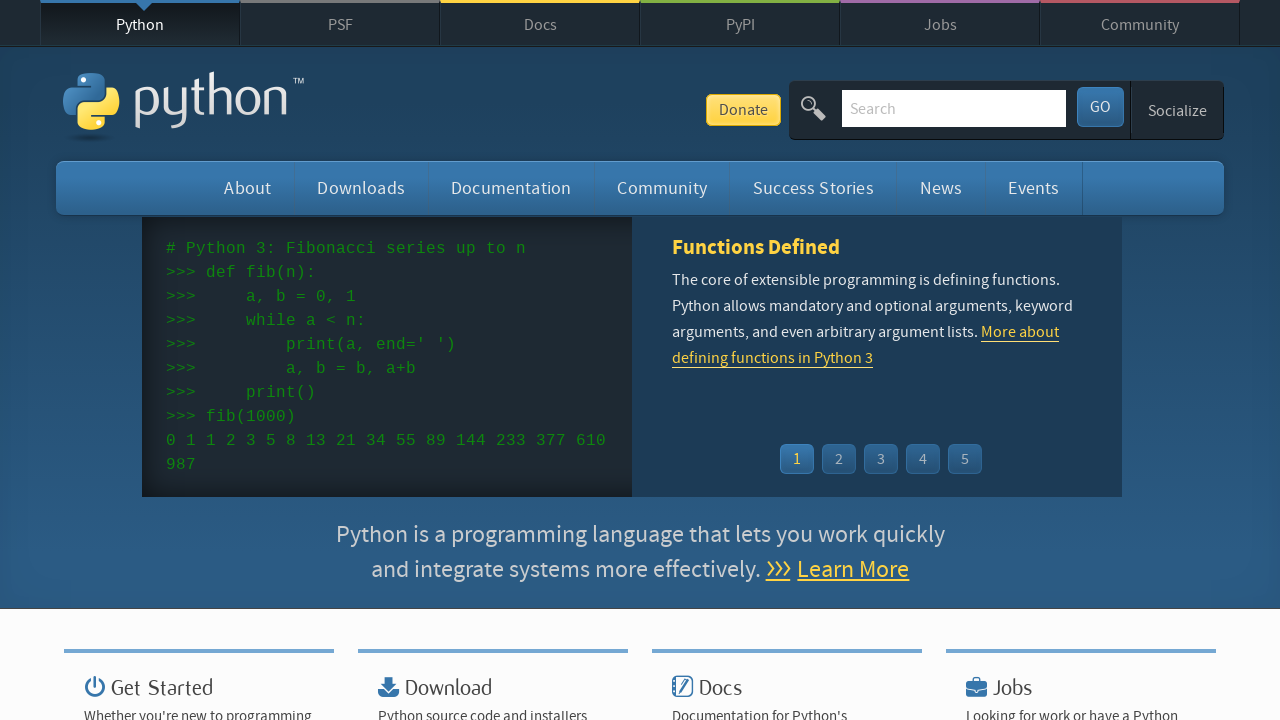

Verified 'Python' is in page title
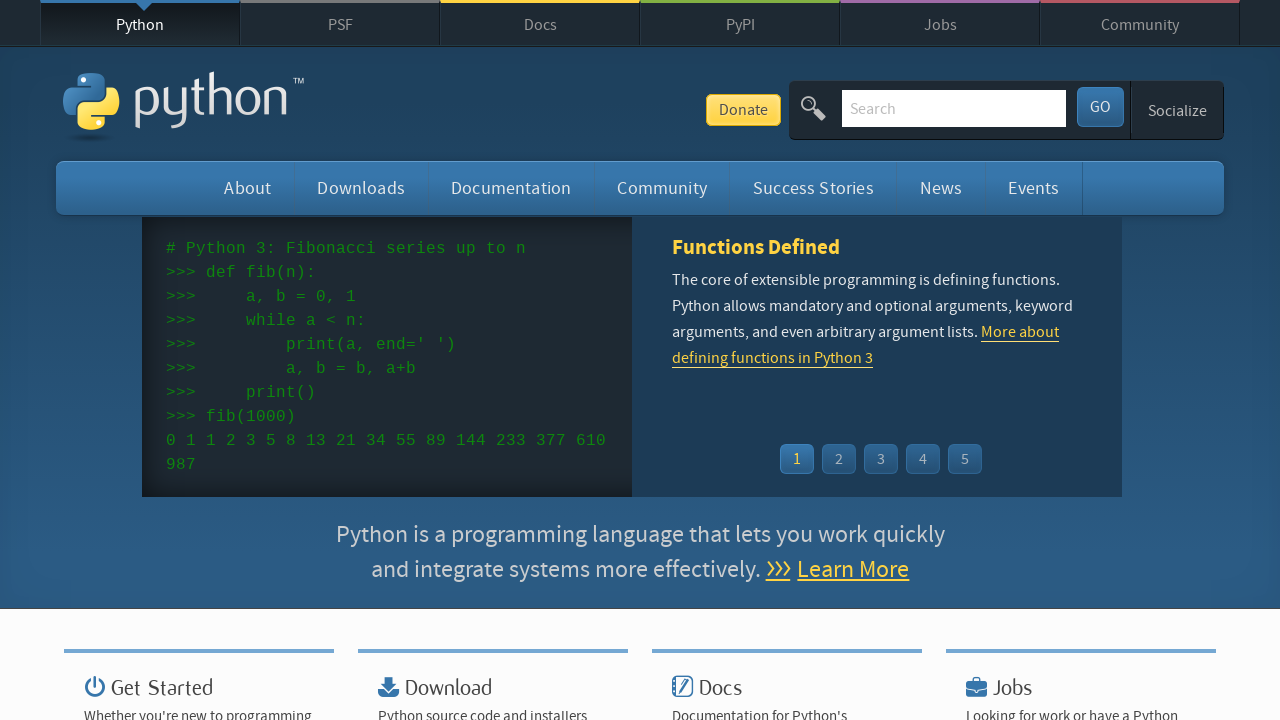

Filled search field with 'pycon' on #id-search-field
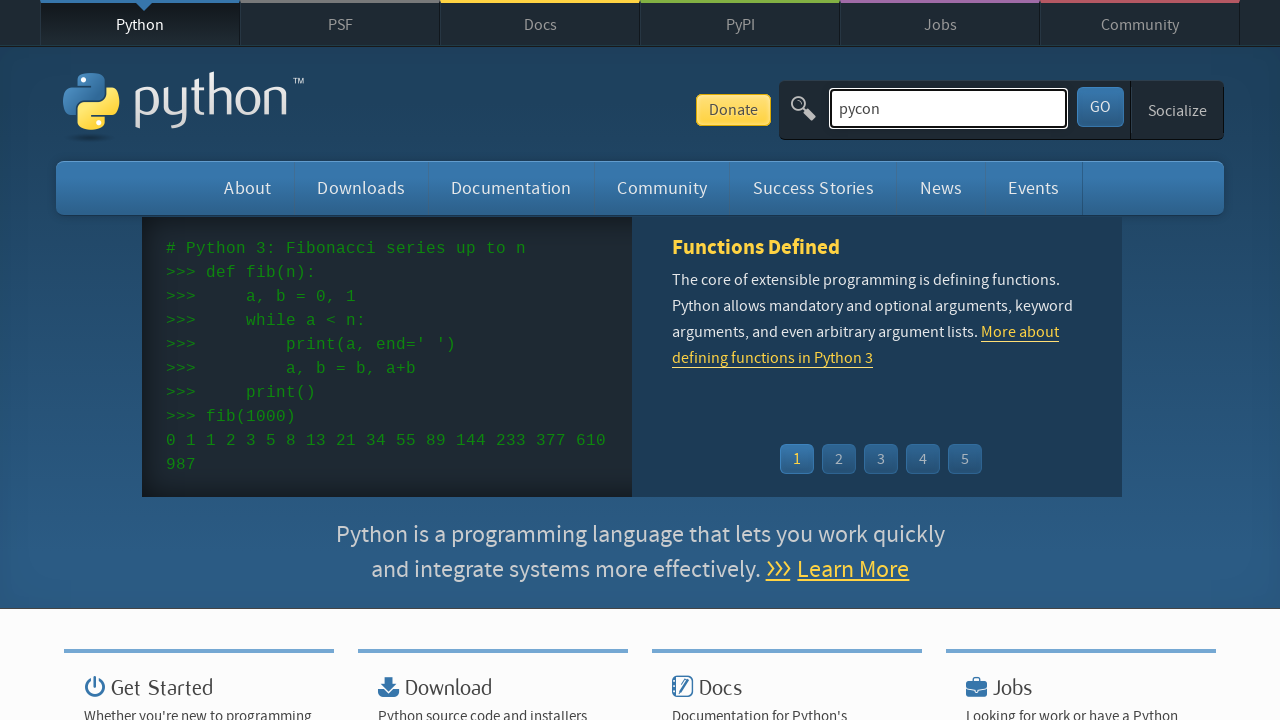

Pressed Enter to submit search on #id-search-field
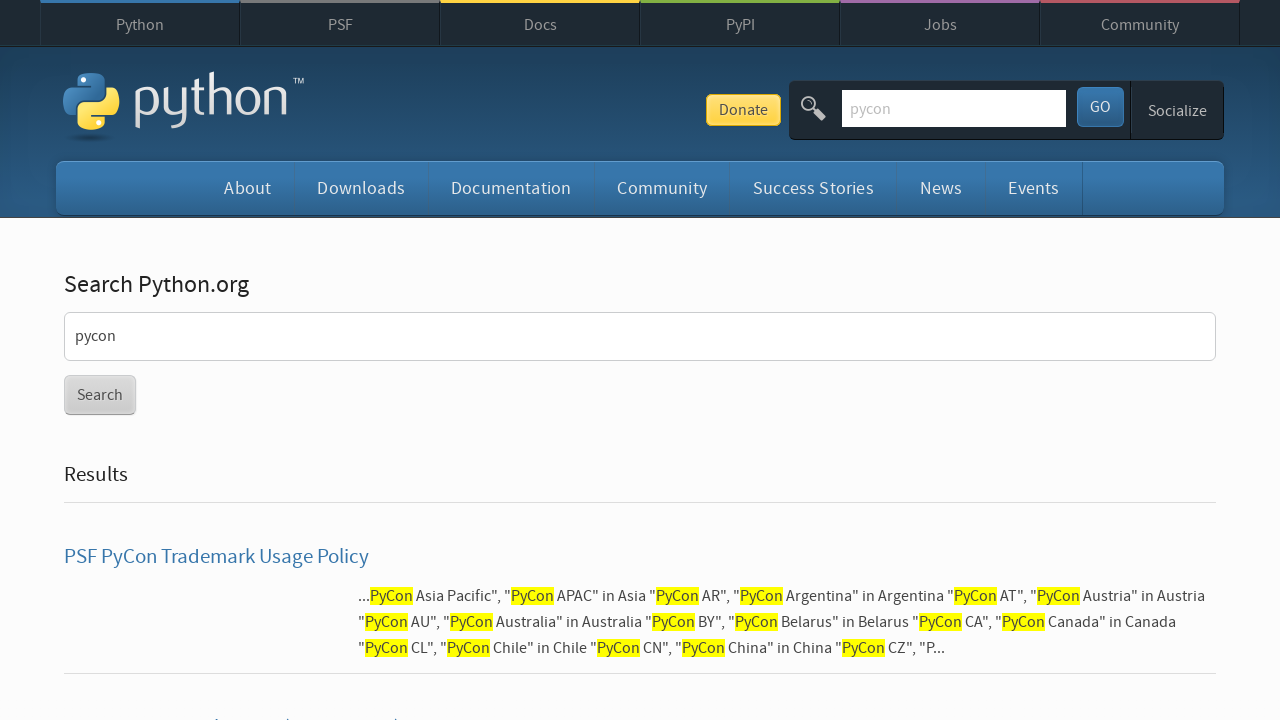

Waited for network idle after search submission
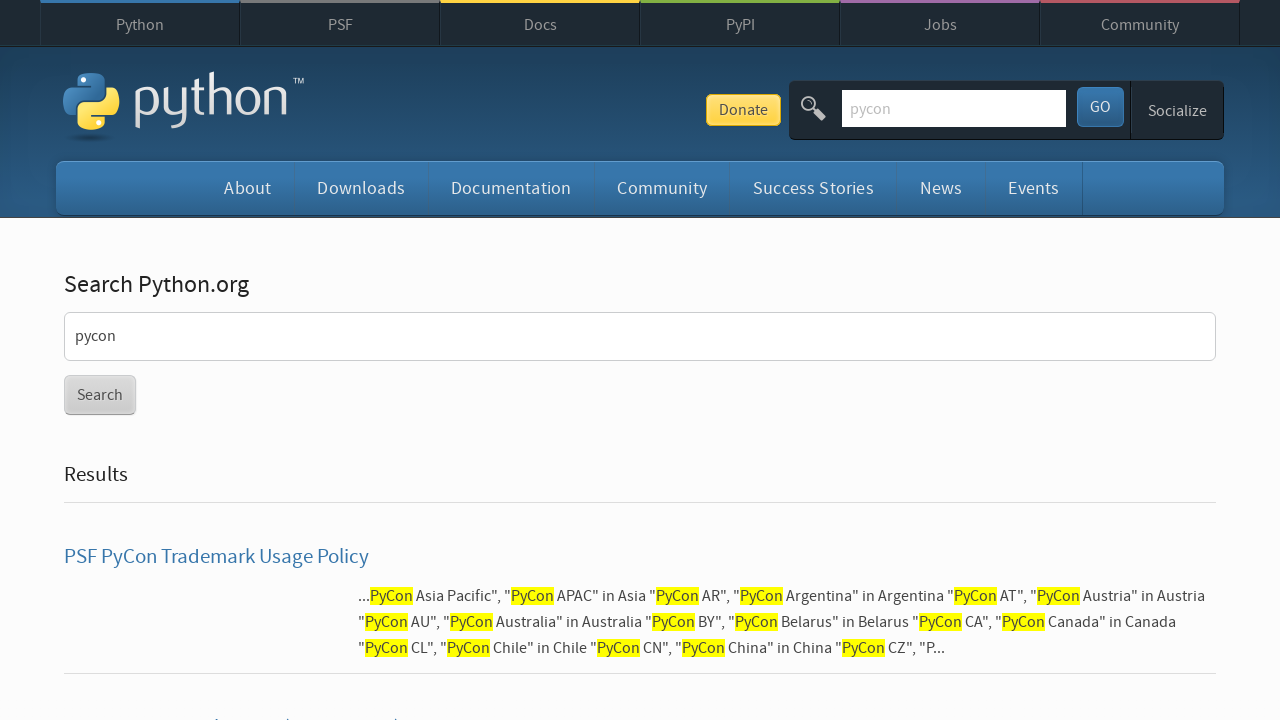

Verified search results were returned (no 'No results found' message)
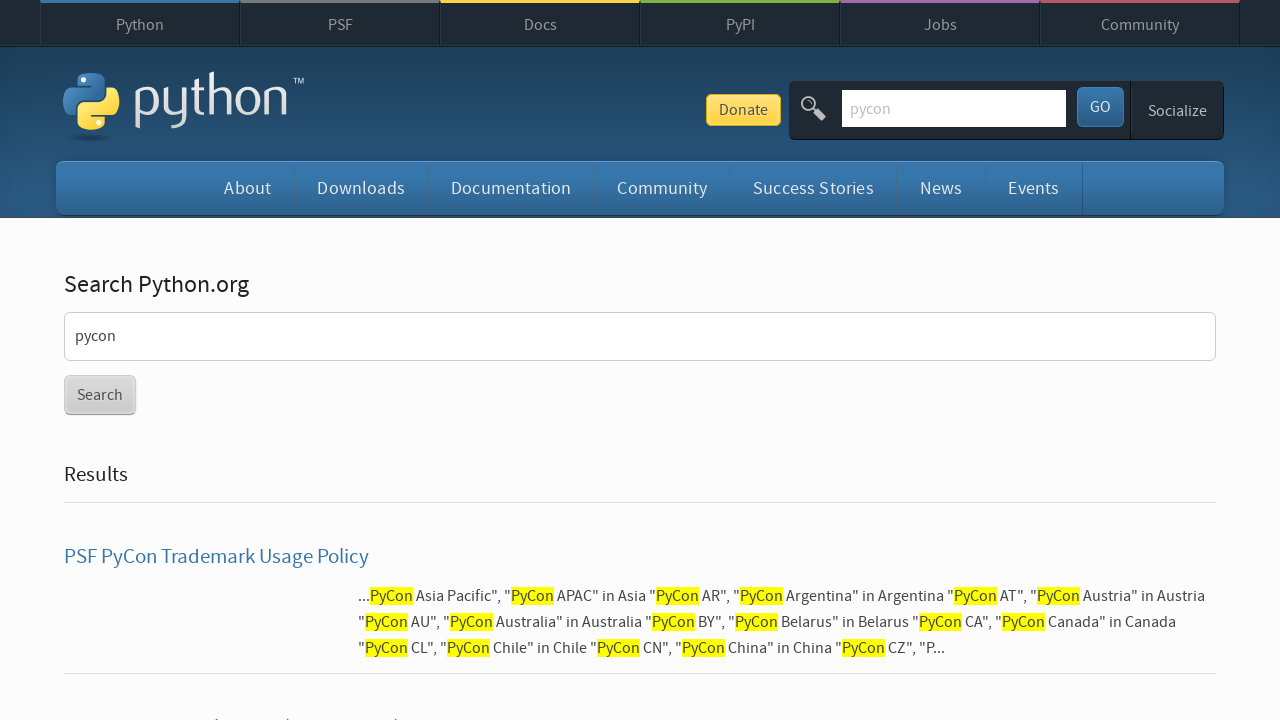

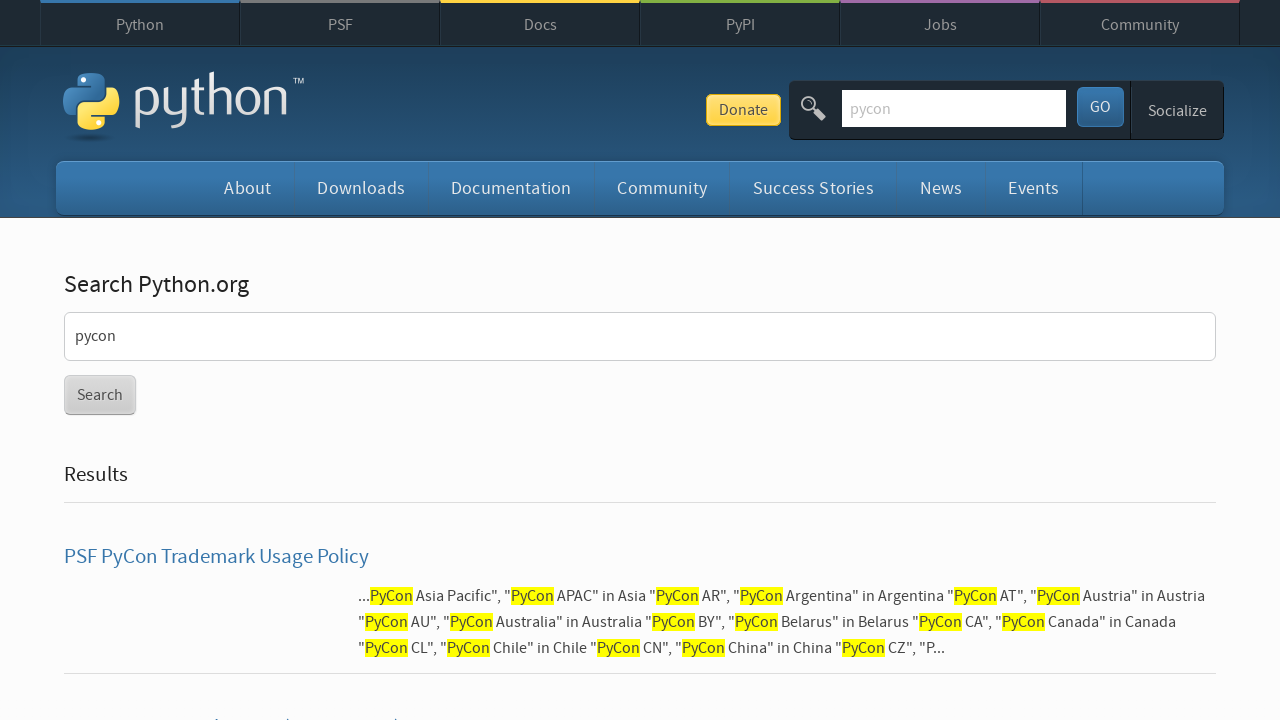